Tests the DBLP computer science bibliography search functionality by entering an author name in the search bar and verifying that search results are displayed.

Starting URL: https://dblp.uni-trier.de

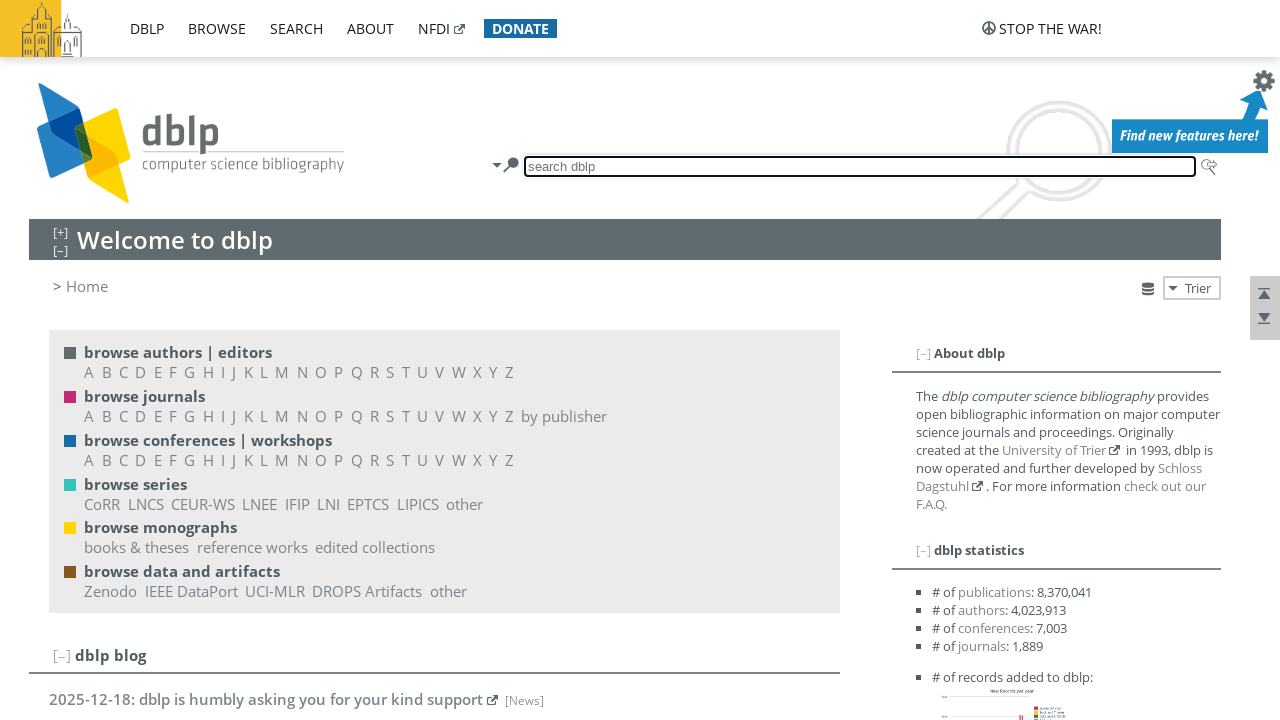

Filled search box with author name 'nicolas durand' on input[name='q']
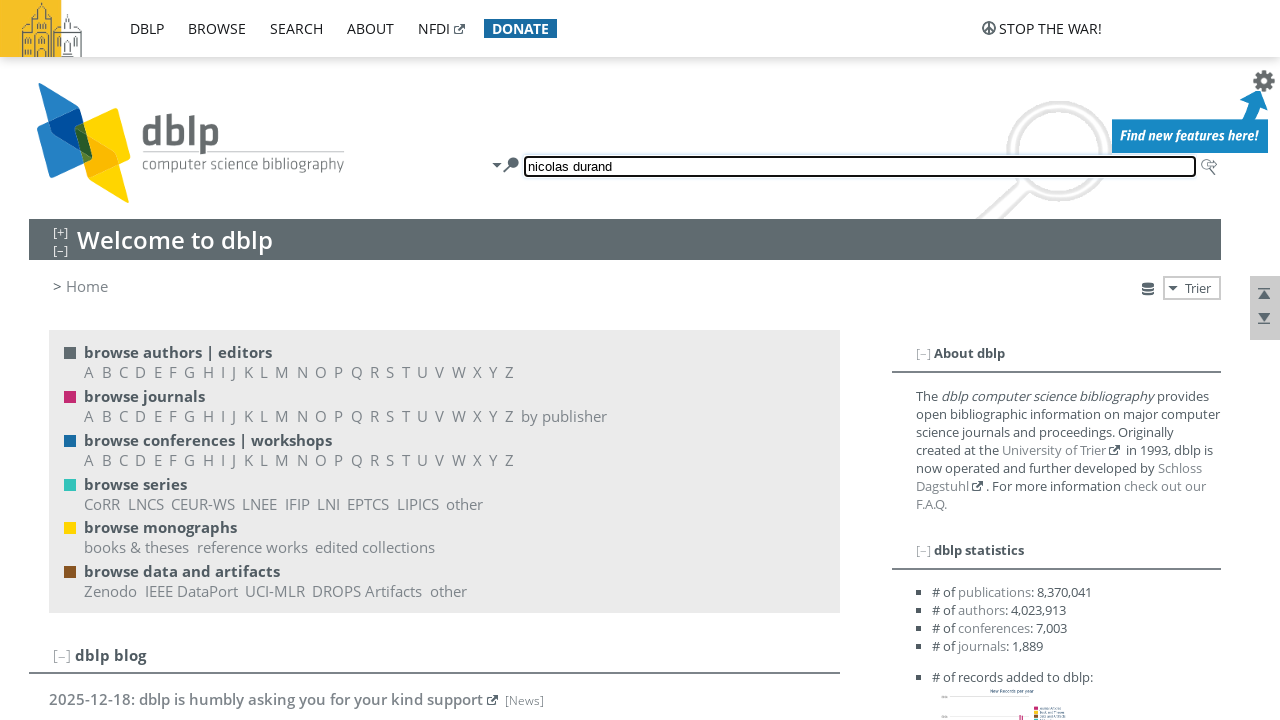

Search results dropdown appeared
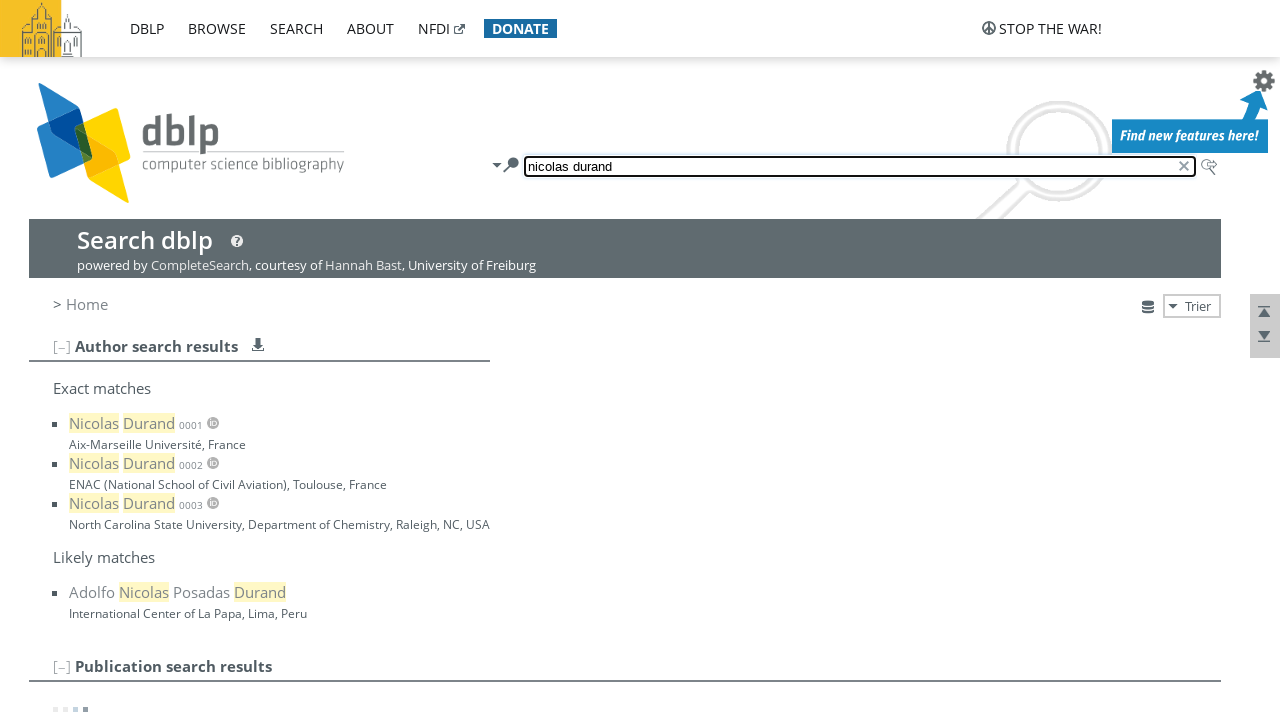

Search results list is displayed
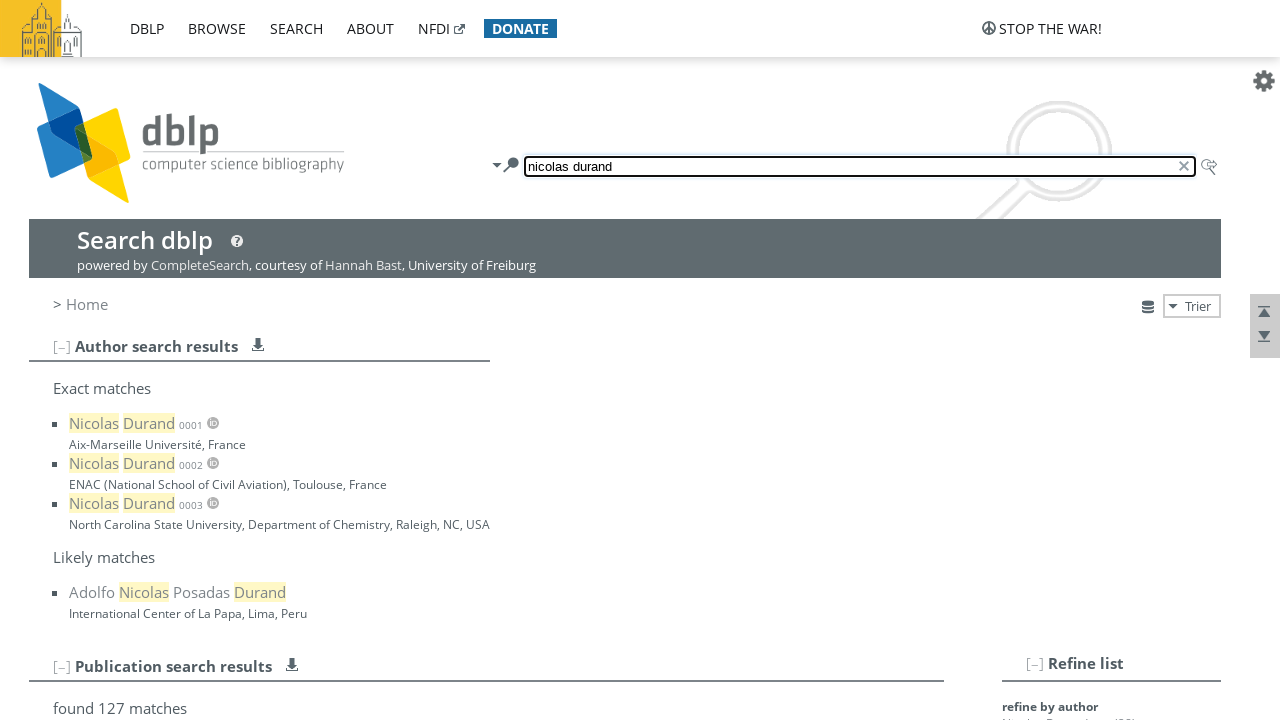

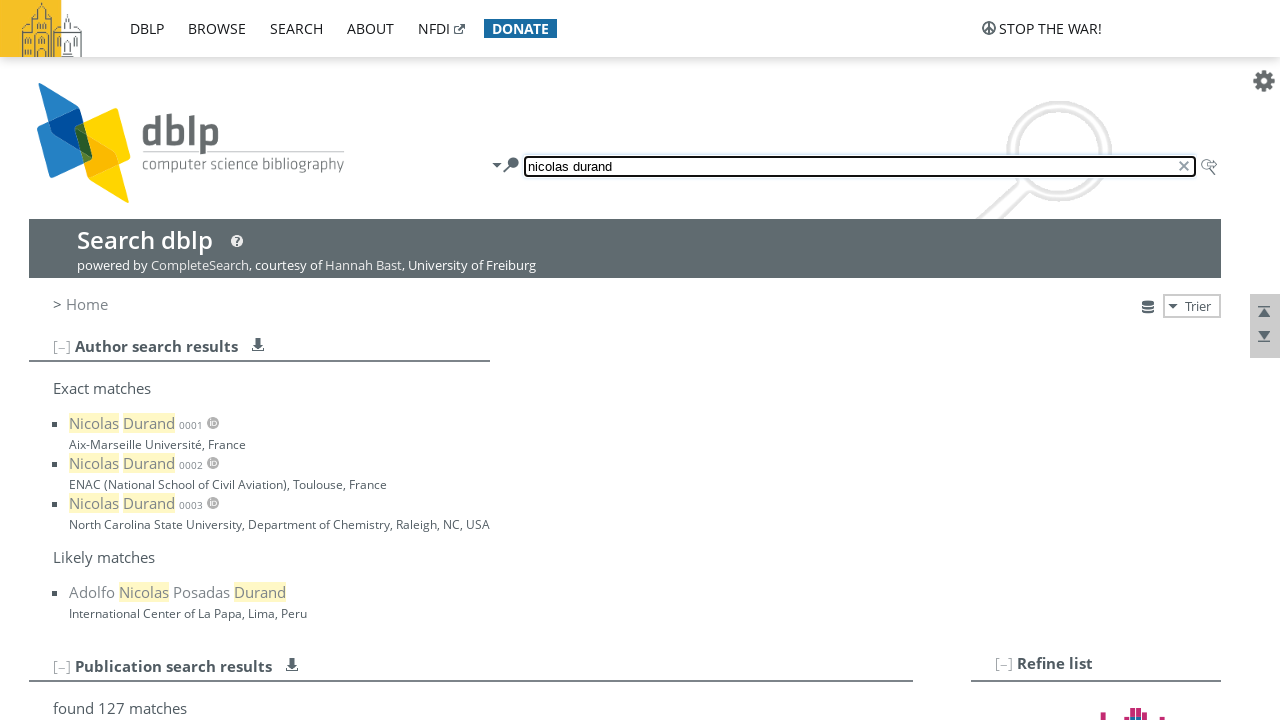